Tests iframe handling on omayo.blogspot.com by scrolling down the page, interacting with elements inside an iframe, and verifying the page title.

Starting URL: https://omayo.blogspot.com/

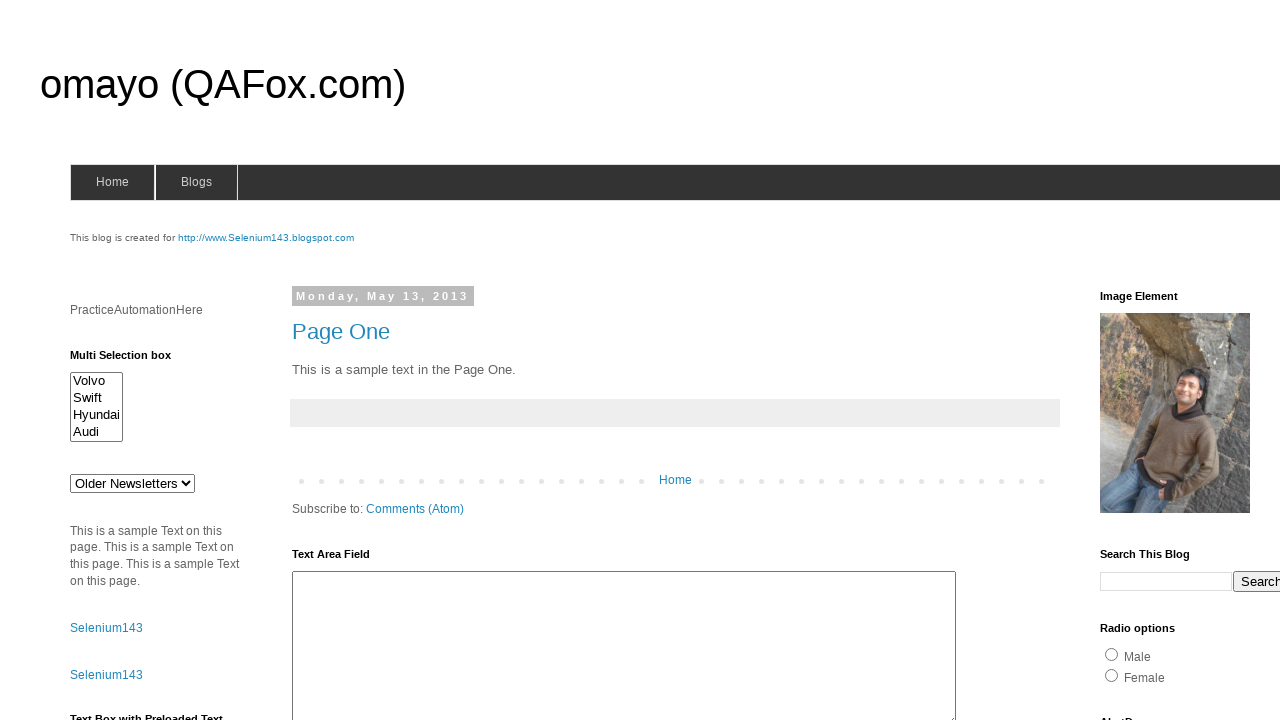

Scrolled down the page by 1500 pixels to view iframe area
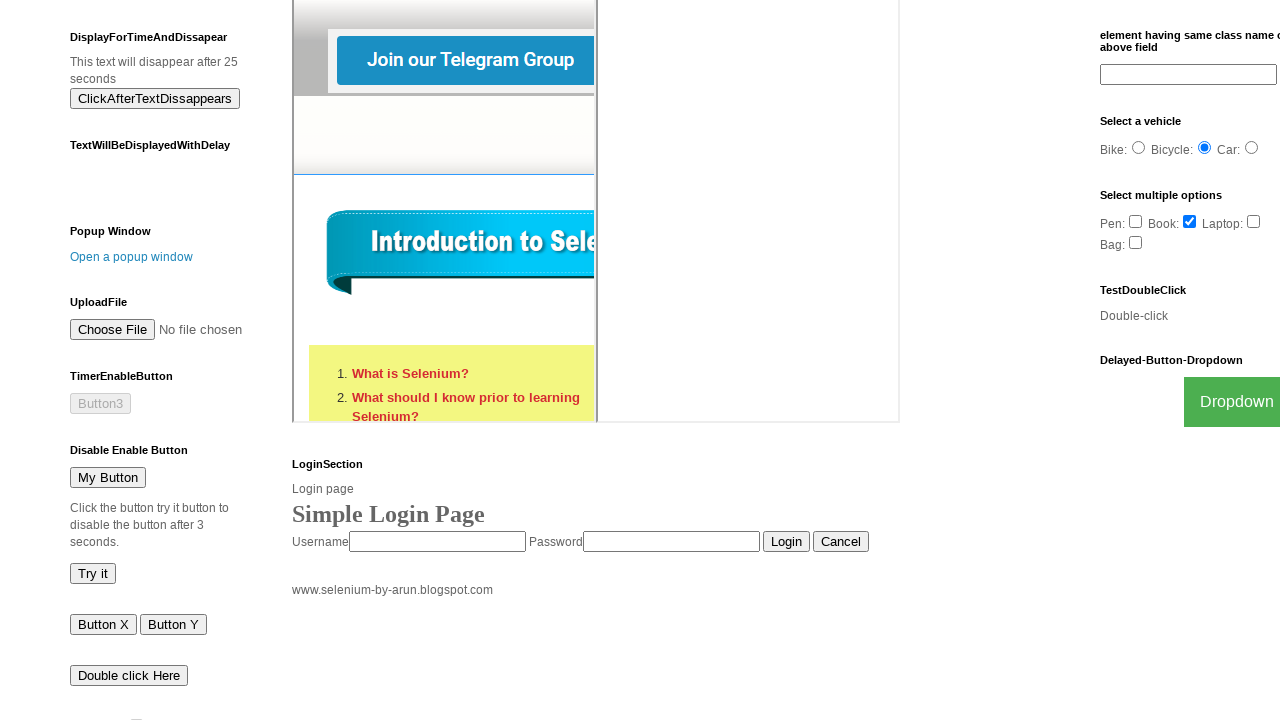

Waited 1000ms for page to settle after scrolling
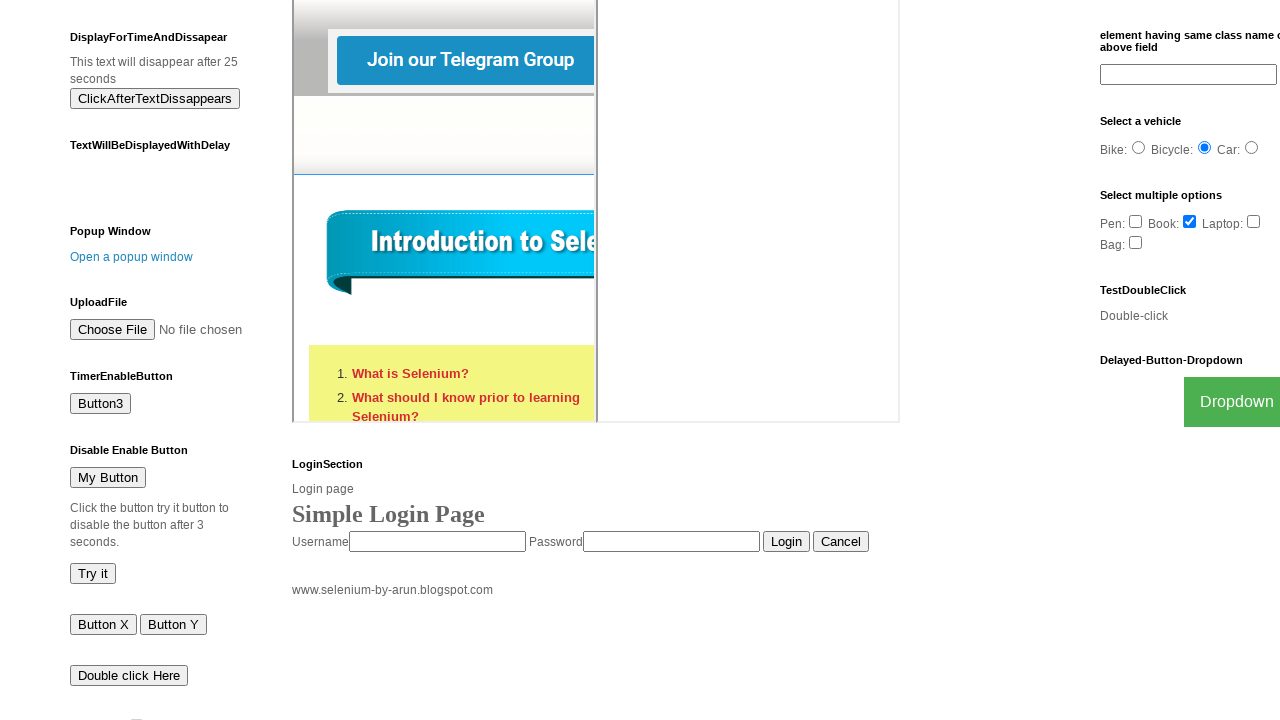

Located iframe on the page
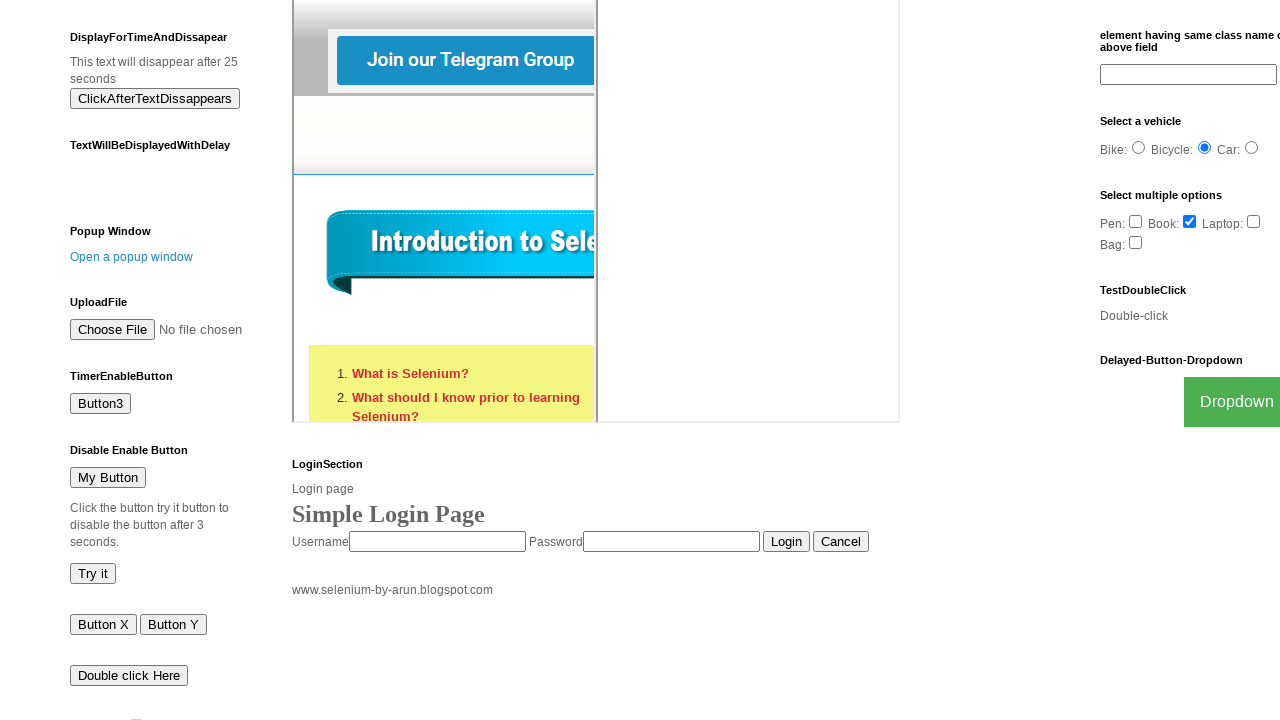

Failed to interact with iframe tab selector, continuing on iframe >> internal:control=enter-frame >> #PageList1 > div:nth-child(2) > ul:nth
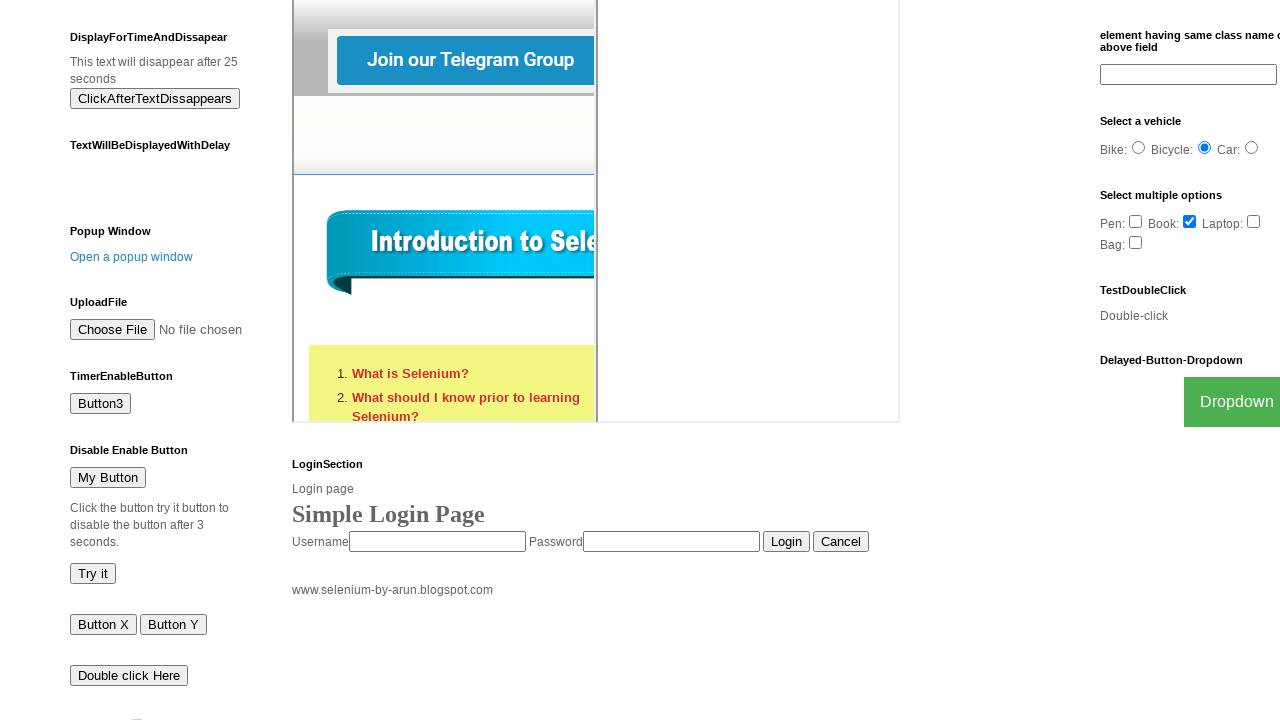

Main frame h2 header became visible
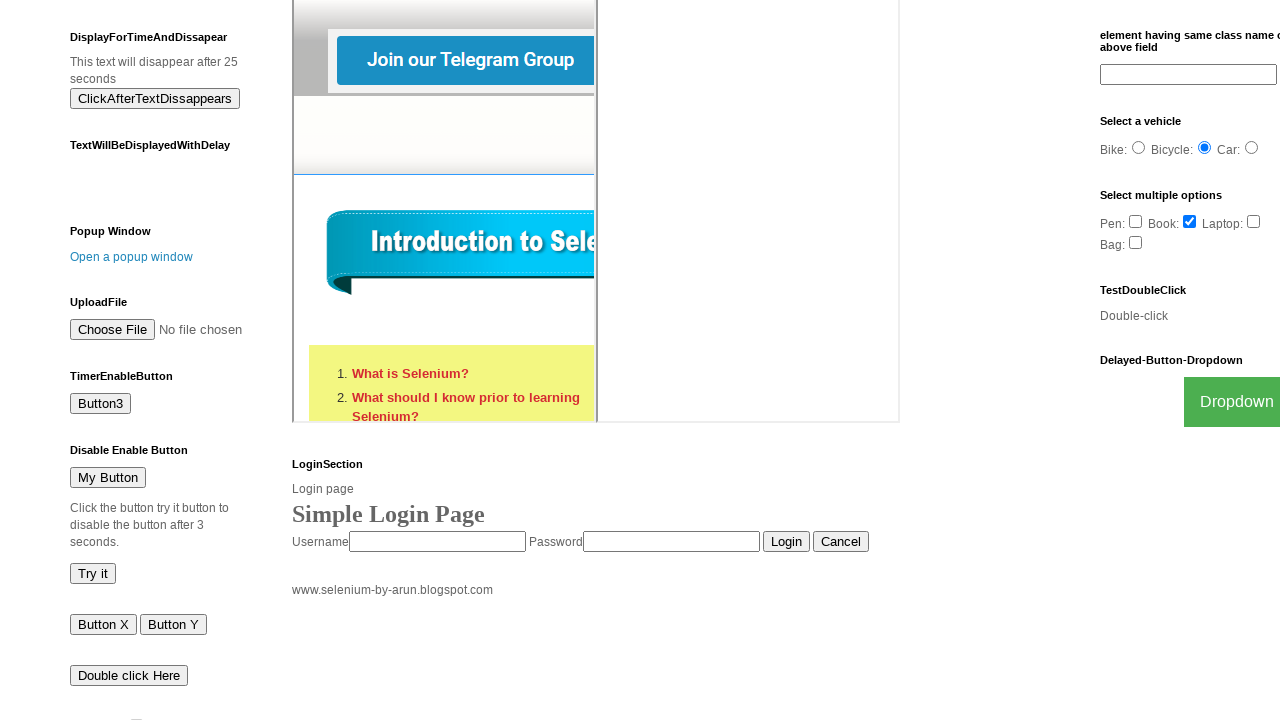

Retrieved page title: 'omayo (QAFox.com)'
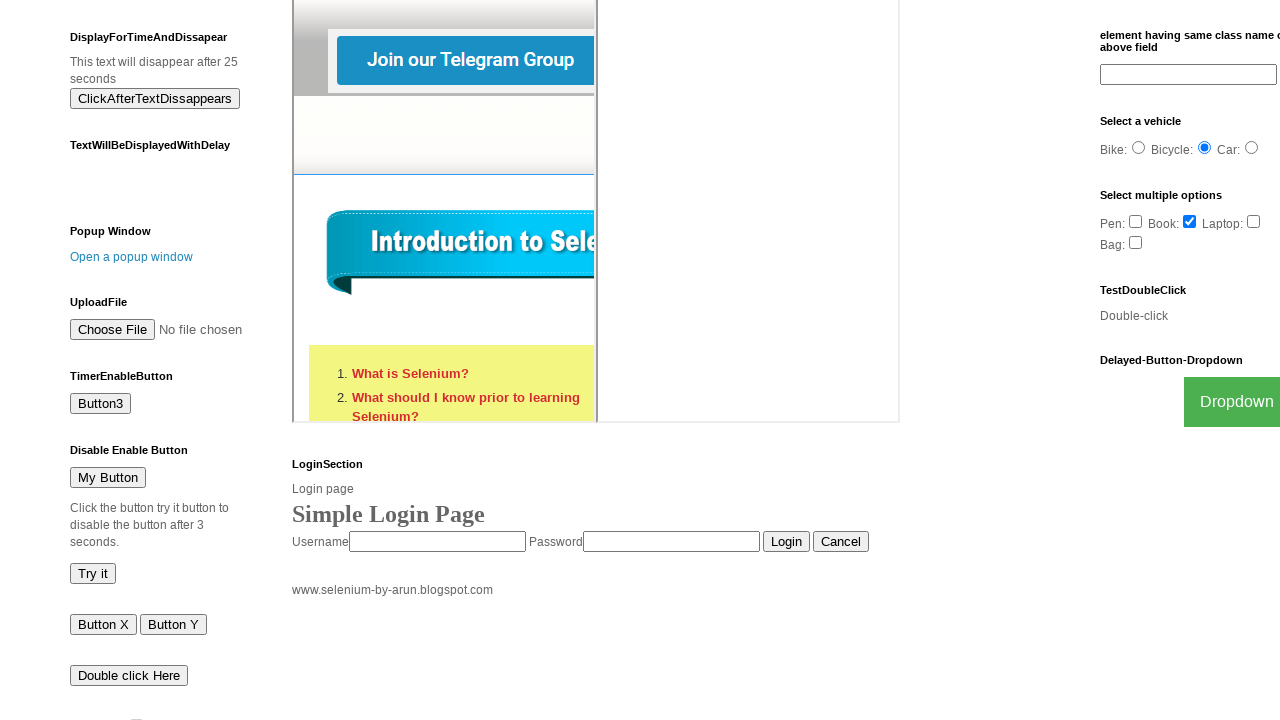

Page title assertion passed - verified 'omayo (QAFox.com)'
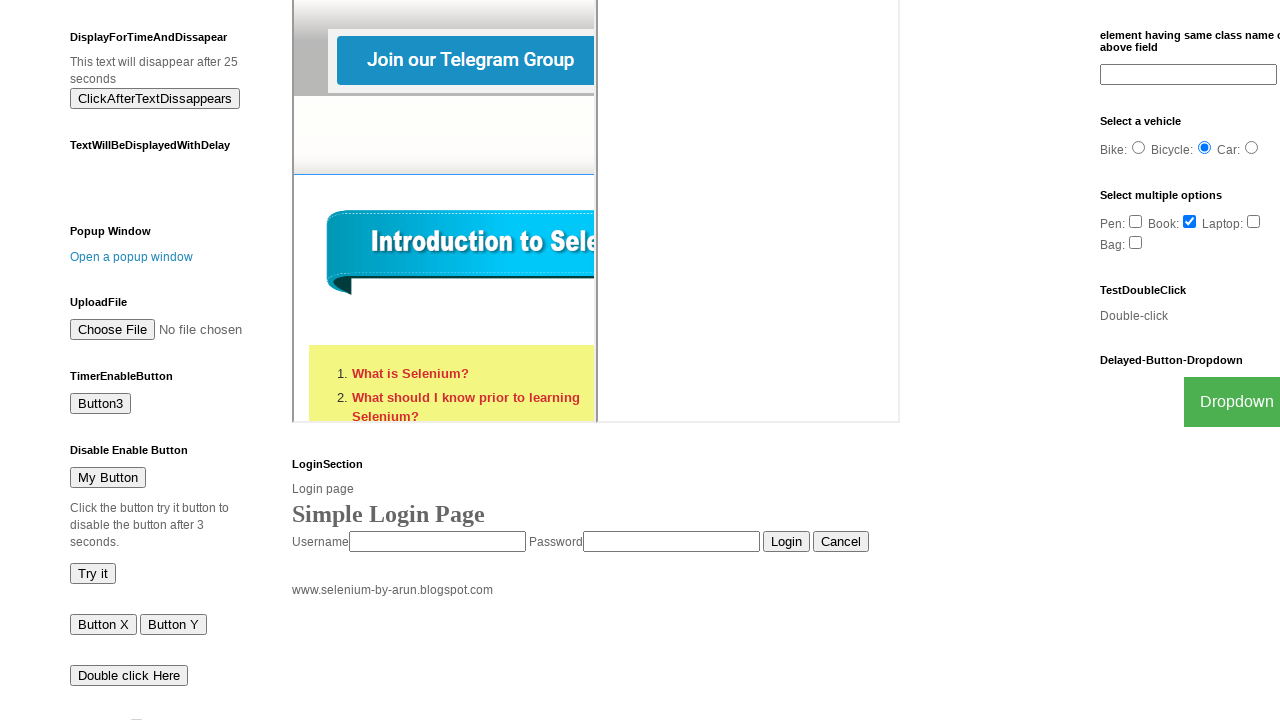

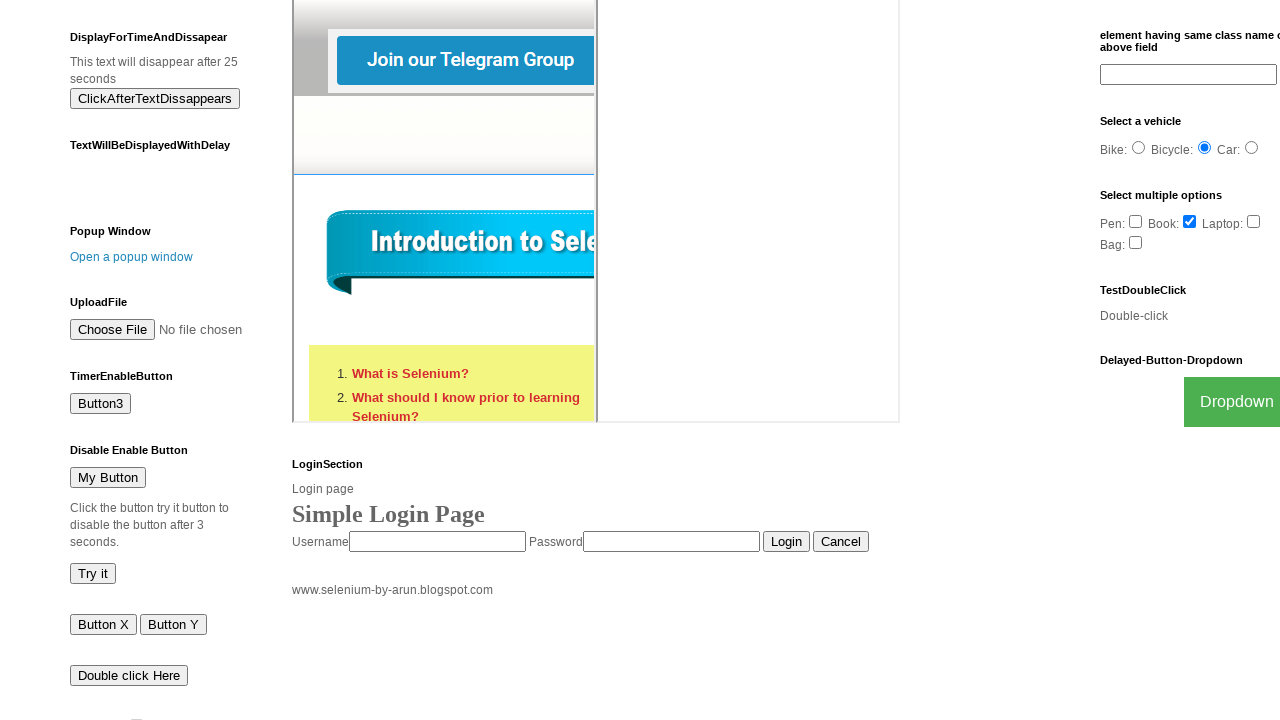